Navigates to makeseleniumeasy.com and scrolls down the page by 250 pixels

Starting URL: http://makeseleniumeasy.com/

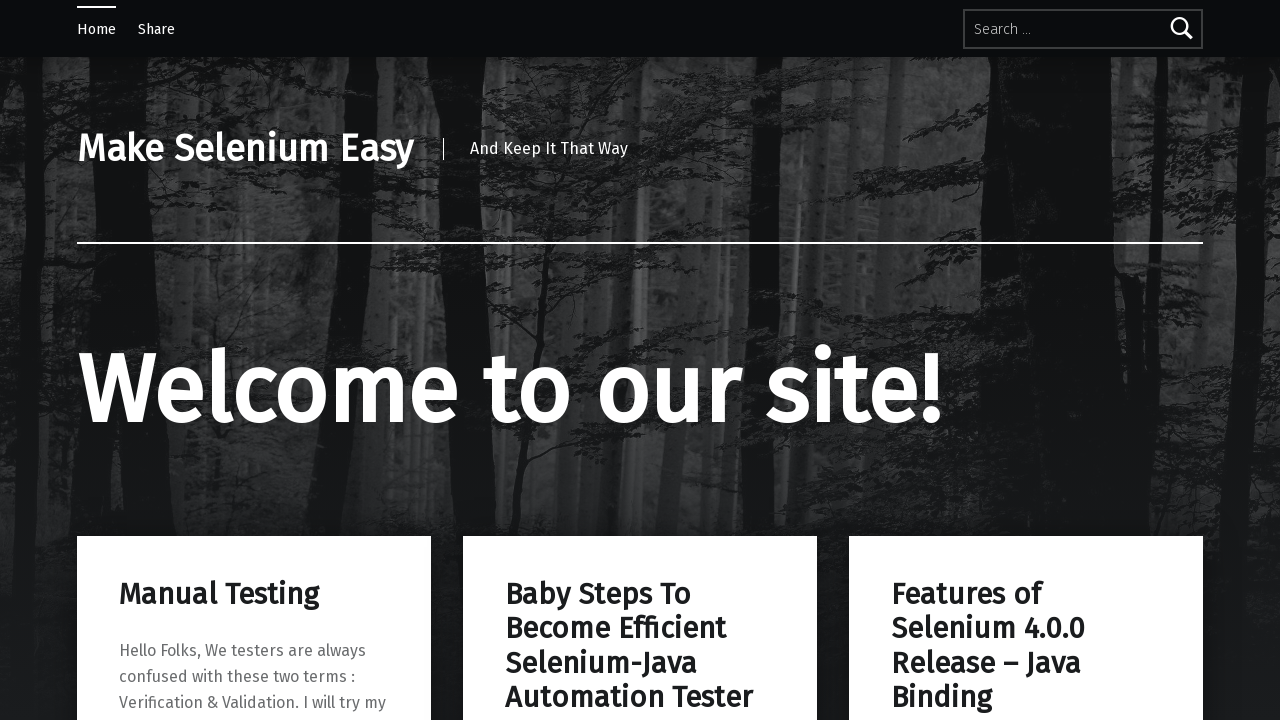

Navigated to http://makeseleniumeasy.com/
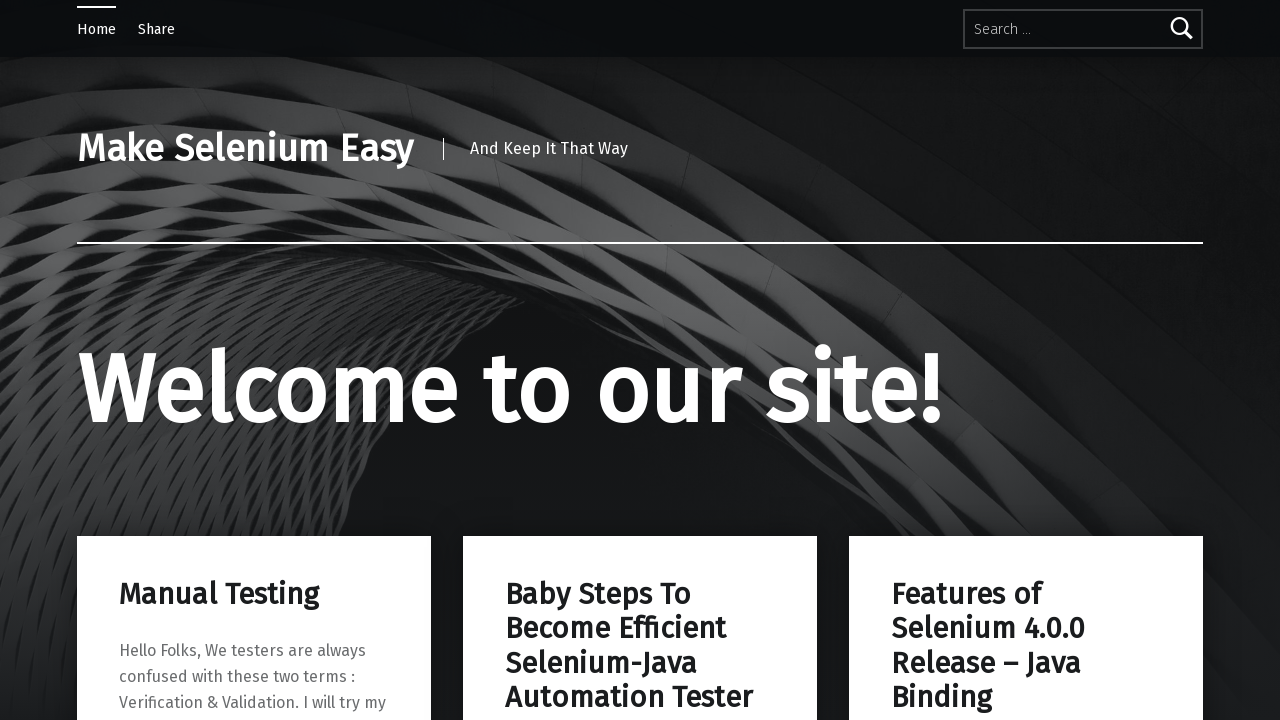

Scrolled down the page by 250 pixels
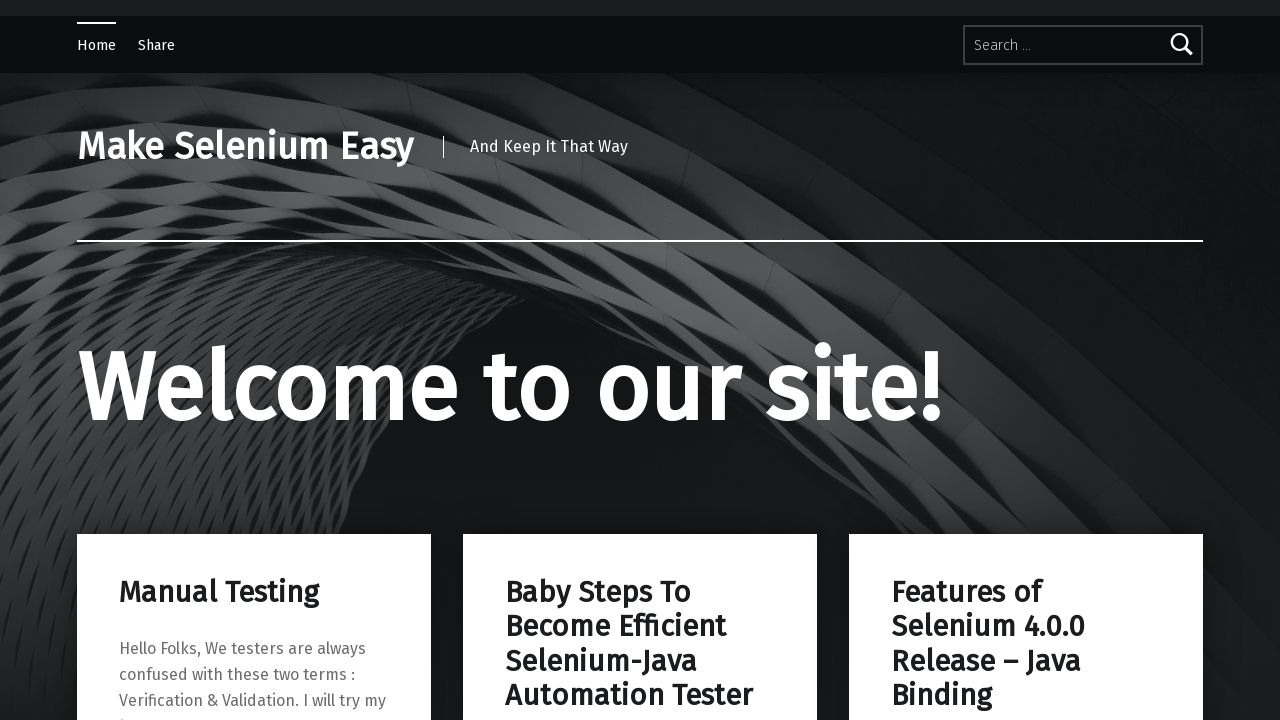

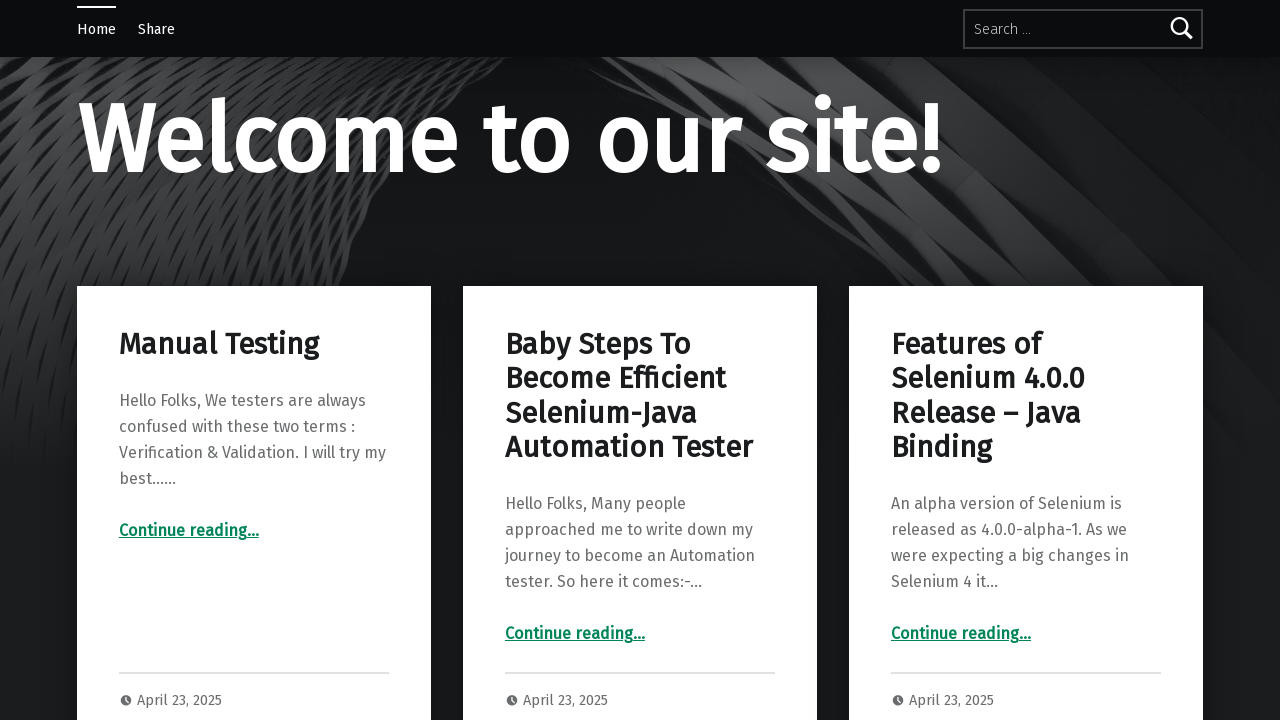